Tests prompt JavaScript alert by clicking the Prompt Alert button, entering a custom message, and accepting it

Starting URL: https://v1.training-support.net/selenium/javascript-alerts

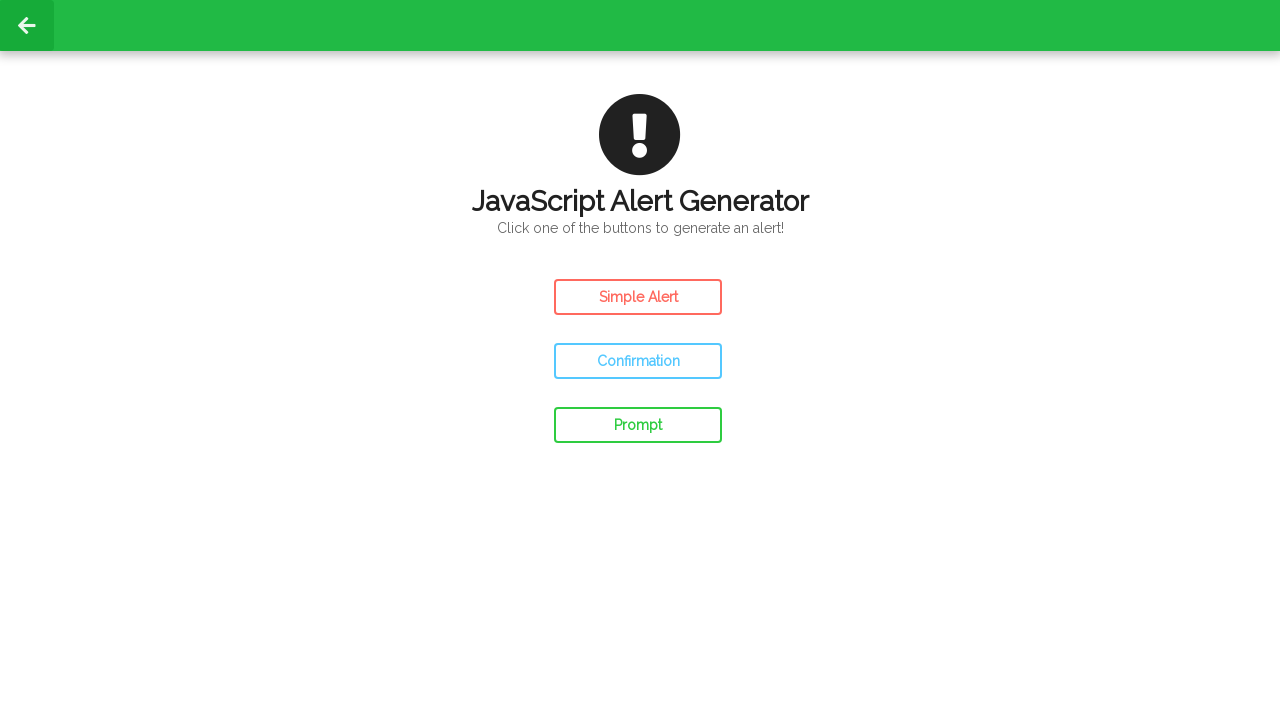

Set up dialog handler to accept prompt with custom message
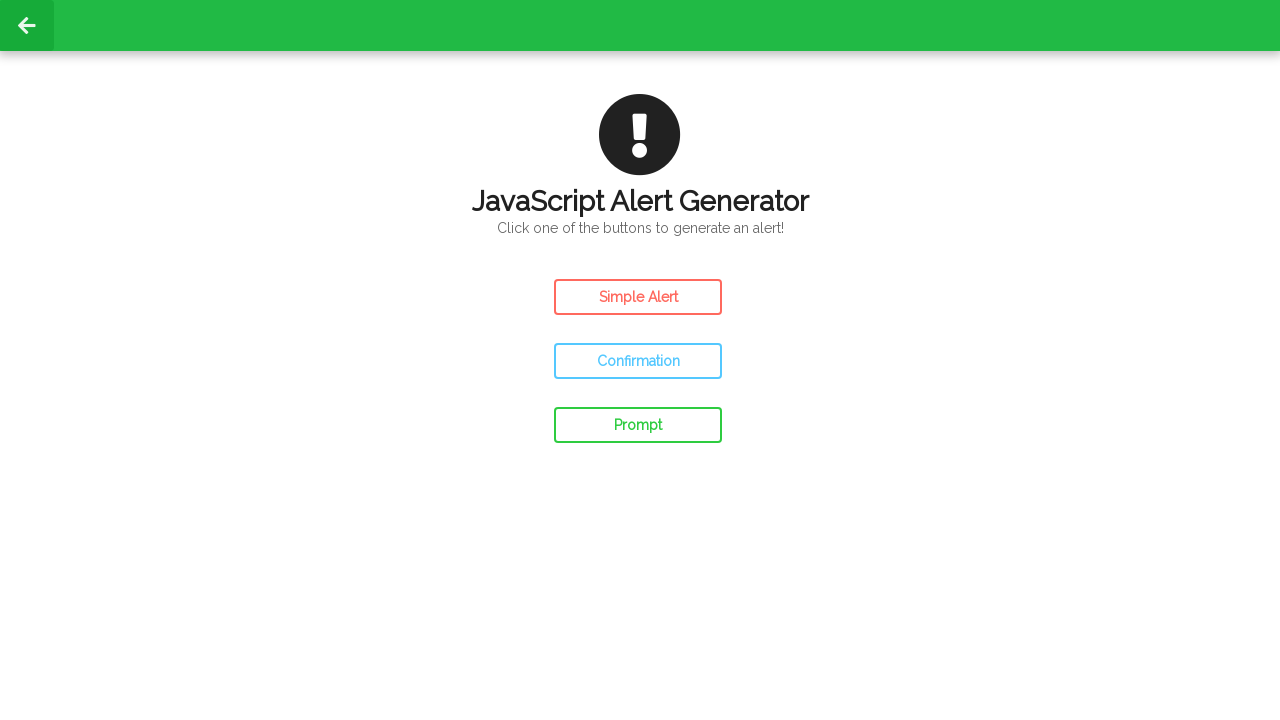

Clicked the Prompt Alert button at (638, 425) on #prompt
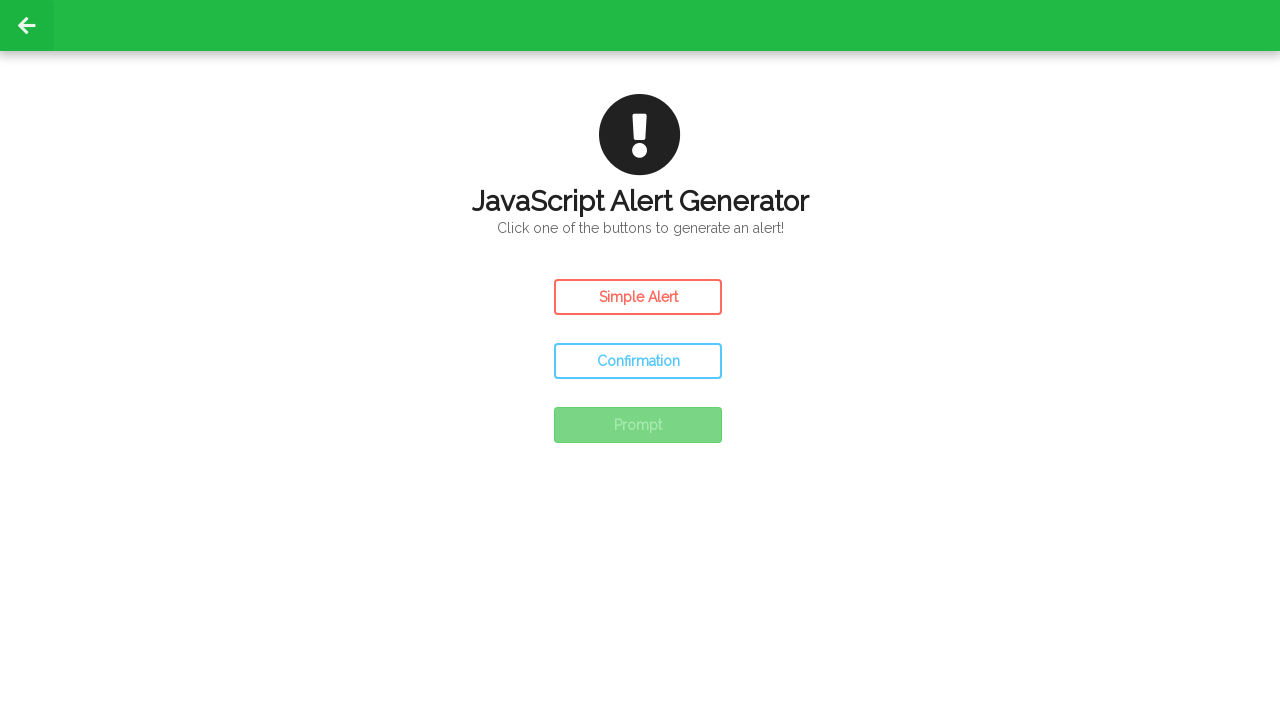

Waited 500ms for prompt dialog to be handled
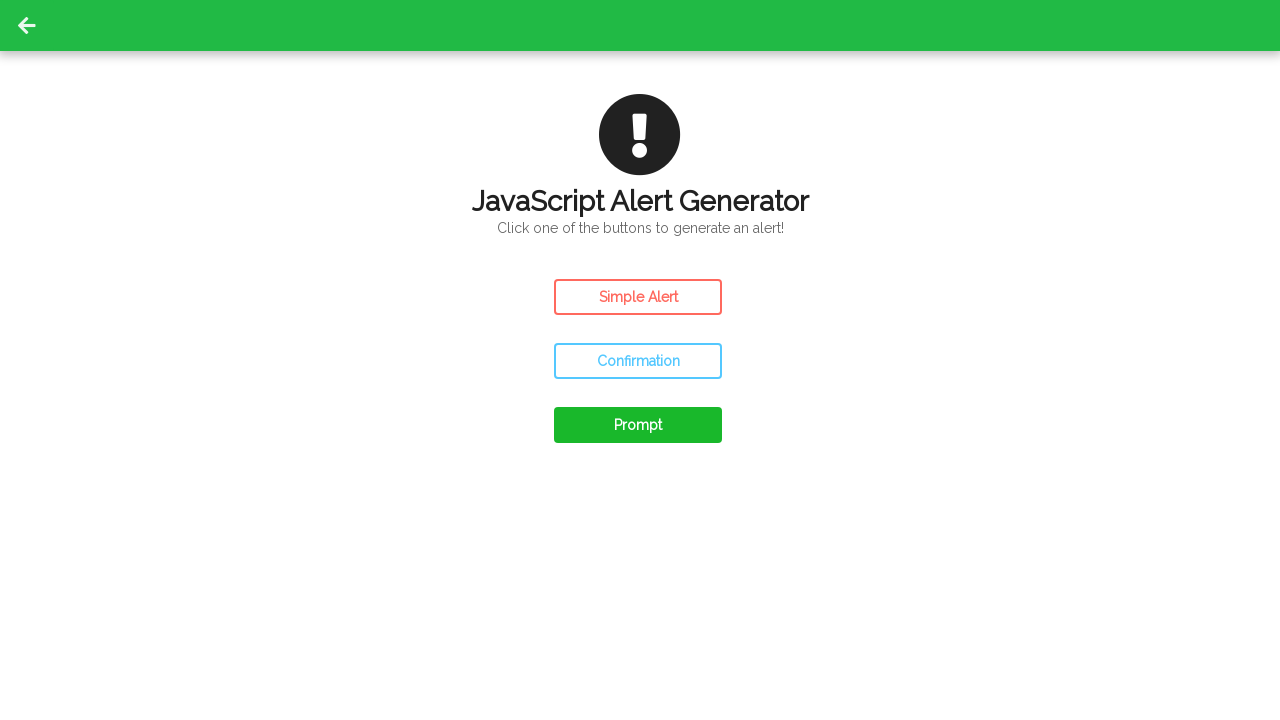

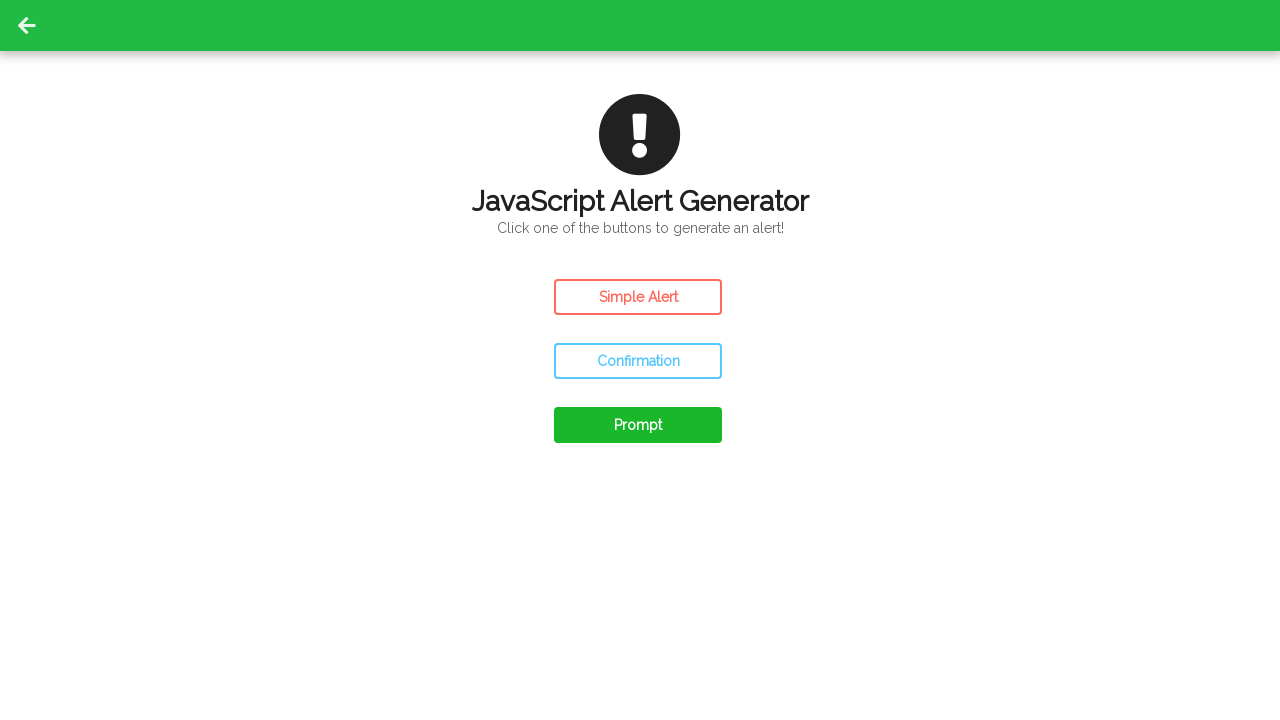